Tests expiration date required validation when neither month nor year is selected.

Starting URL: https://sandbox.cardpay.com/MI/cardpayment2.html?orderXml=PE9SREVSIFdBTExFVF9JRD0nODI5OScgT1JERVJfTlVNQkVSPSc0NTgyMTEnIEFNT1VOVD0nMjkxLjg2JyBDVVJSRU5DWT0nRVVSJyAgRU1BSUw9J2N1c3RvbWVyQGV4YW1wbGUuY29tJz4KPEFERFJFU1MgQ09VTlRSWT0nVVNBJyBTVEFURT0nTlknIFpJUD0nMTAwMDEnIENJVFk9J05ZJyBTVFJFRVQ9JzY3NyBTVFJFRVQnIFBIT05FPSc4NzY5OTA5MCcgVFlQRT0nQklMTElORycvPgo8L09SREVSPg==&sha512=998150a2b27484b776a1628bfe7505a9cb430f276dfa35b14315c1c8f03381a90490f6608f0dcff789273e05926cd782e1bb941418a9673f43c47595aa7b8b0d

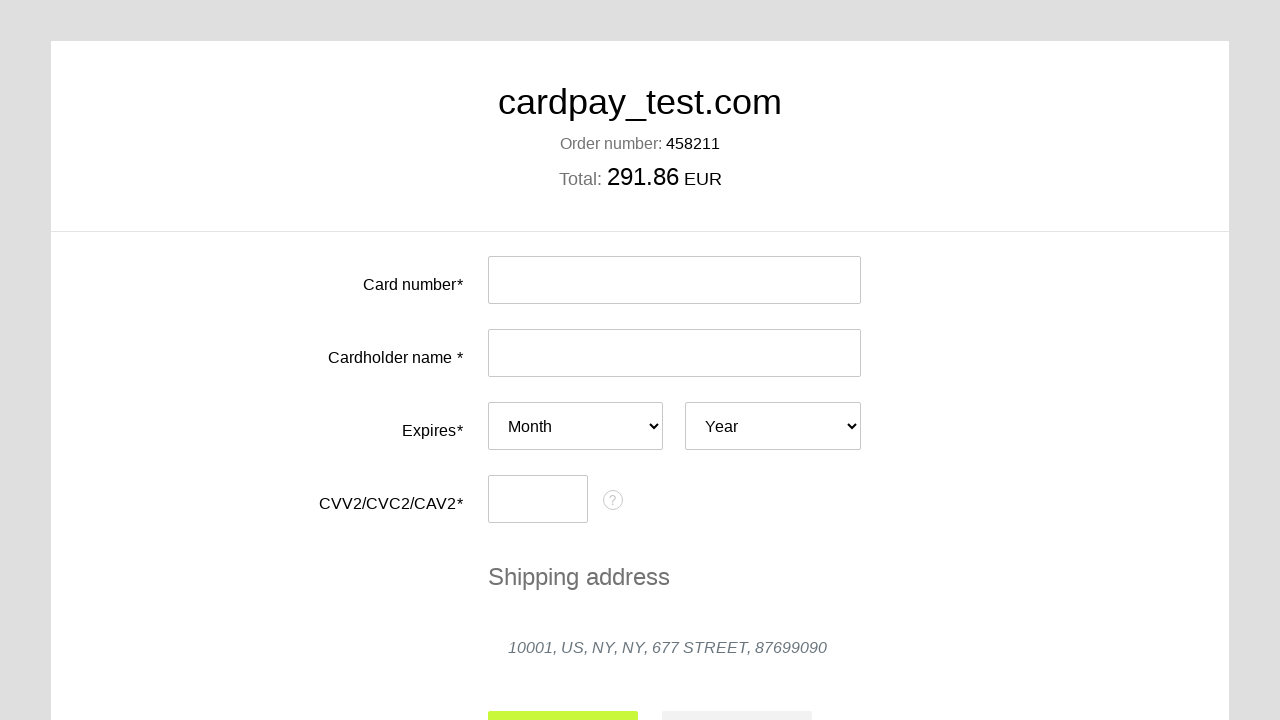

Clicked card number input field at (674, 280) on #input-card-number
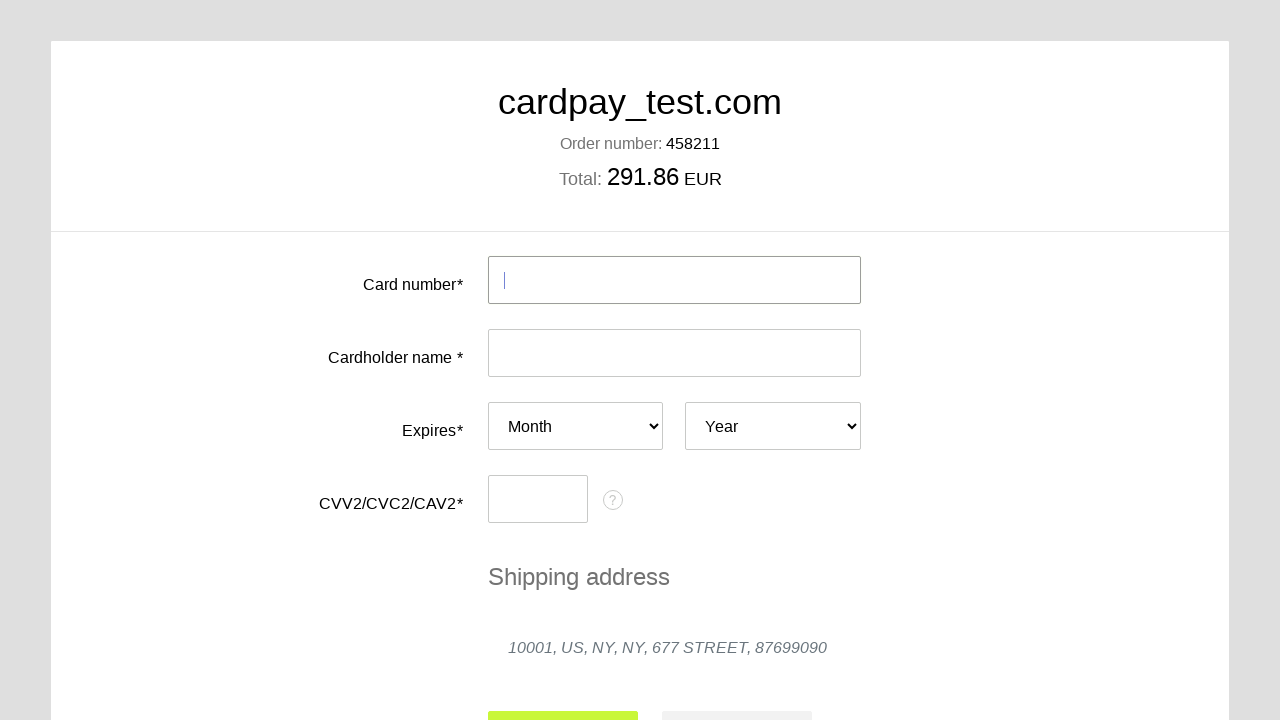

Filled card number with test card on #input-card-number
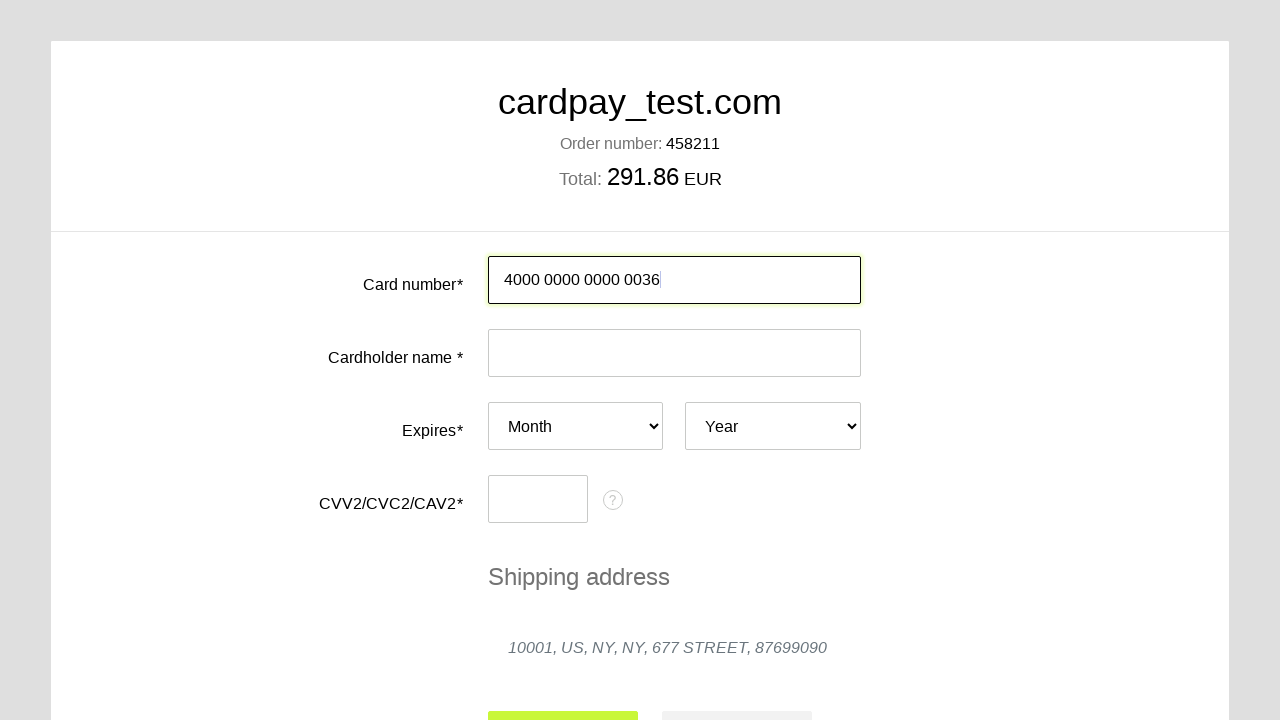

Clicked cardholder name input field at (674, 353) on #input-card-holder
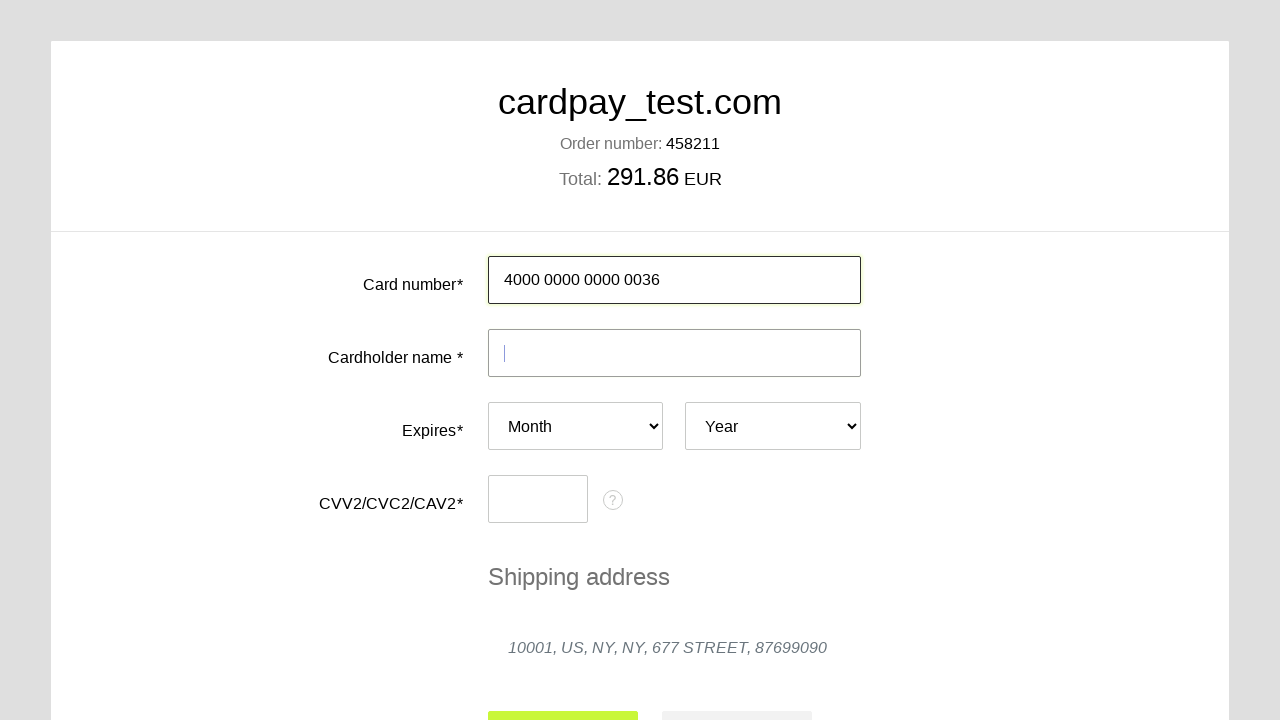

Filled cardholder name with 'JACK DALOS' on #input-card-holder
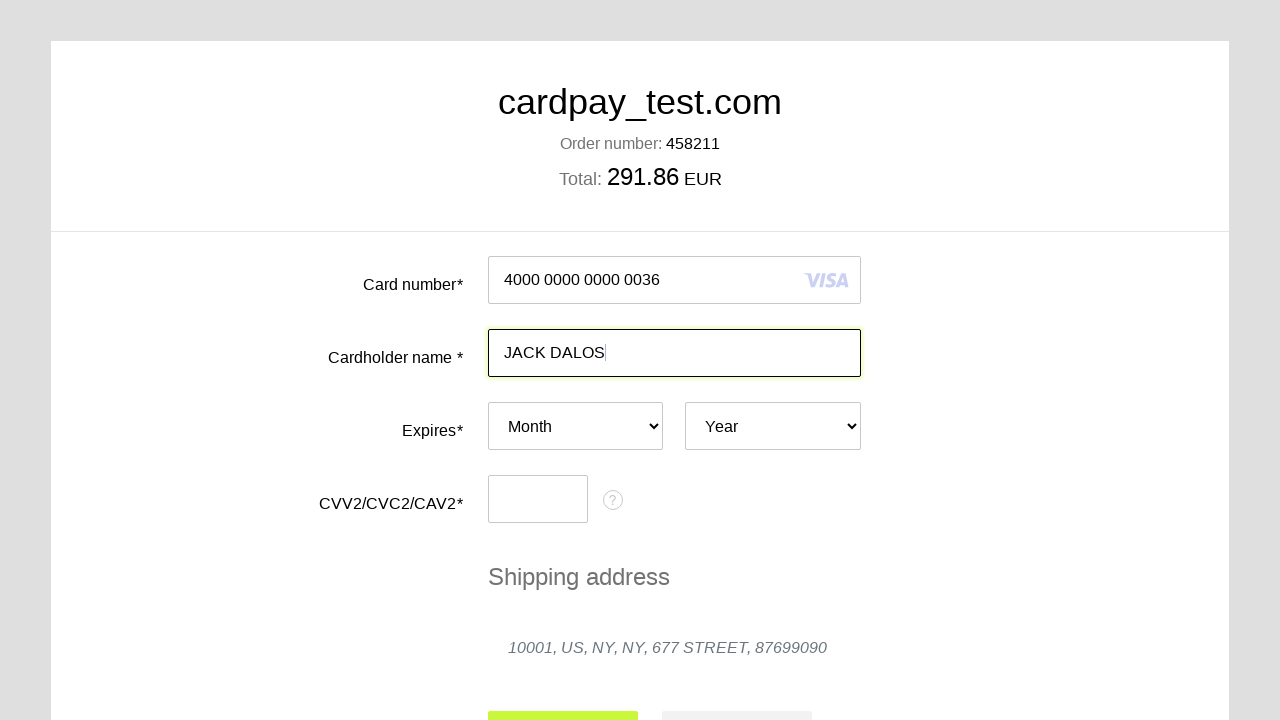

Clicked CVC input field at (538, 499) on #input-card-cvc
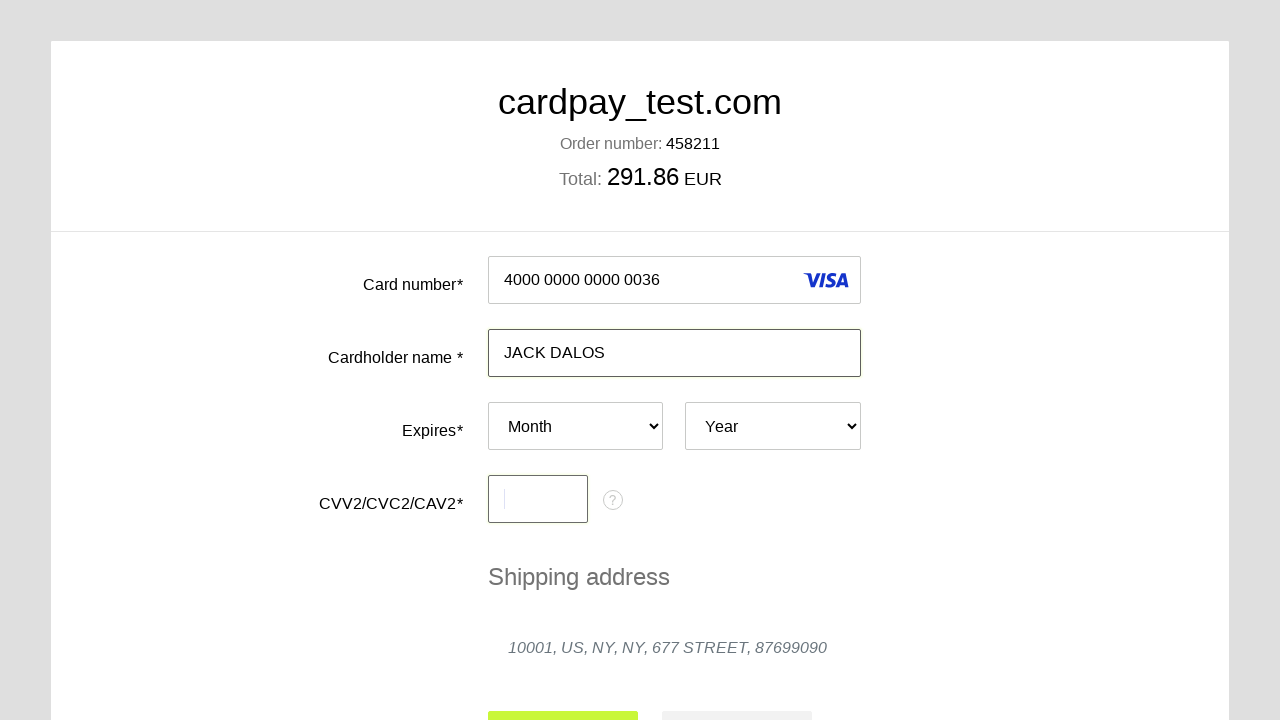

Filled CVC with '659' on #input-card-cvc
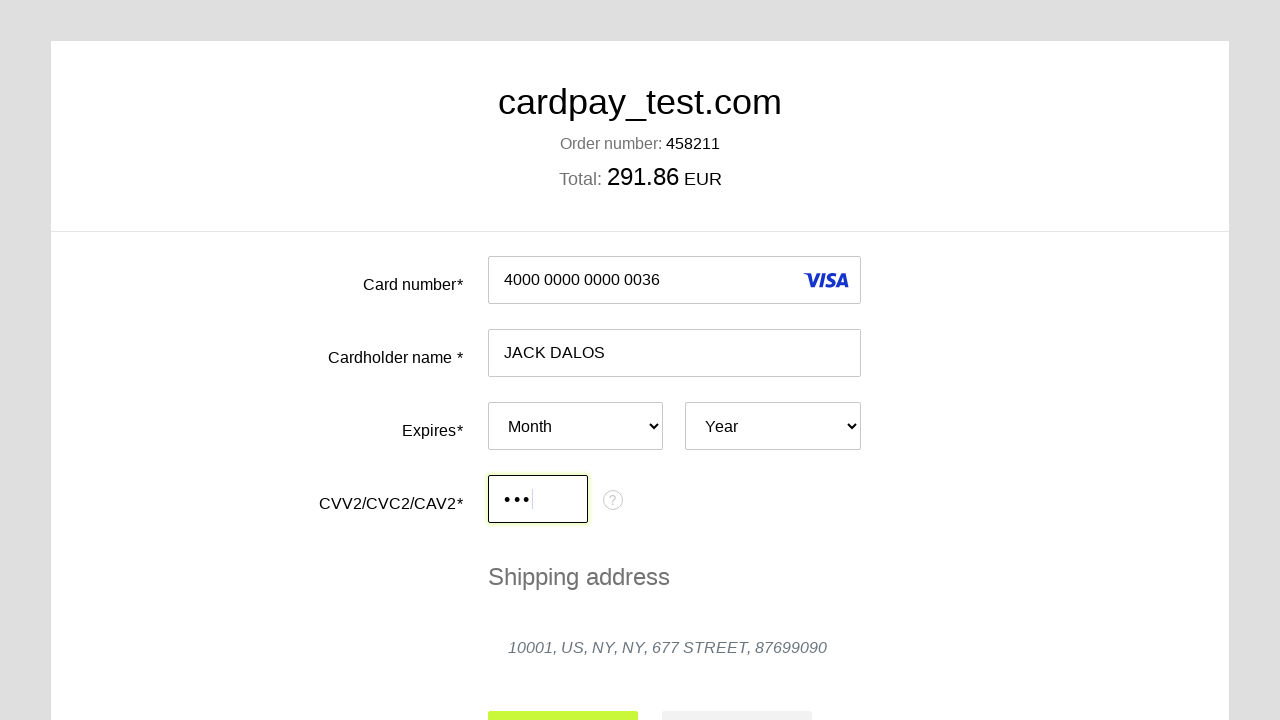

Clicked submit button to process payment without expiration date at (563, 696) on #action-submit
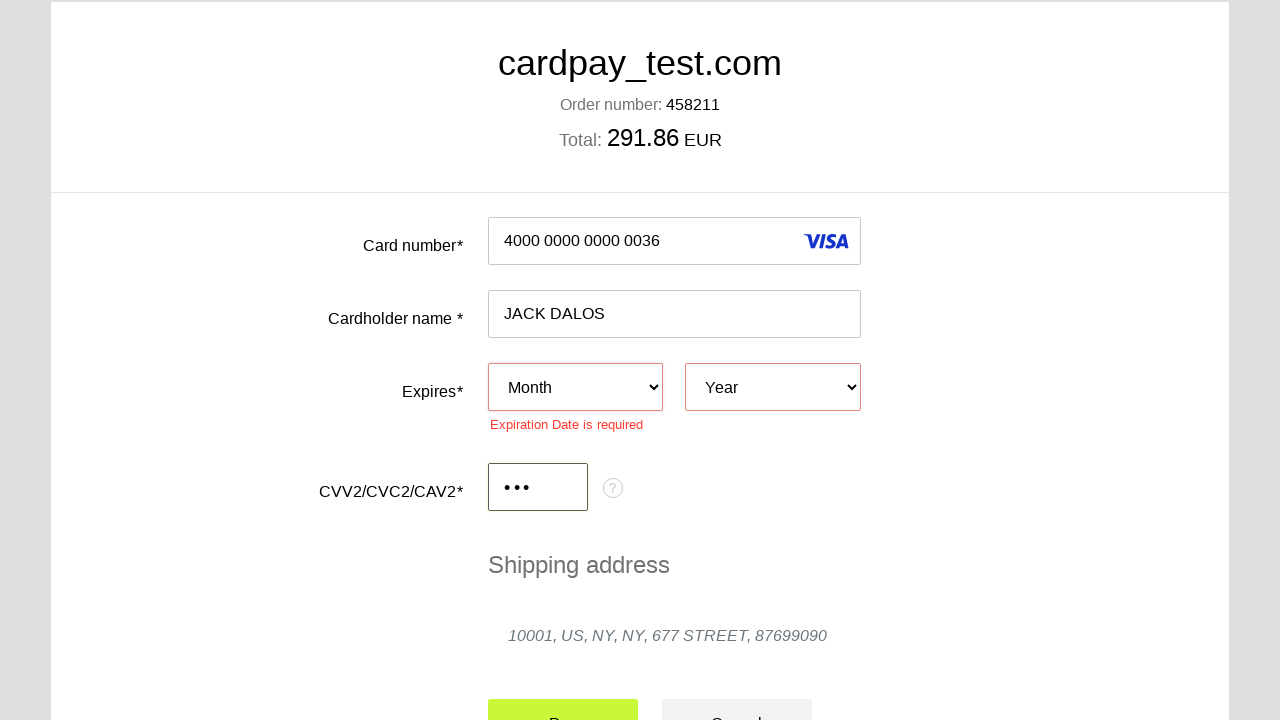

Expiration date error message appeared, validating required field error
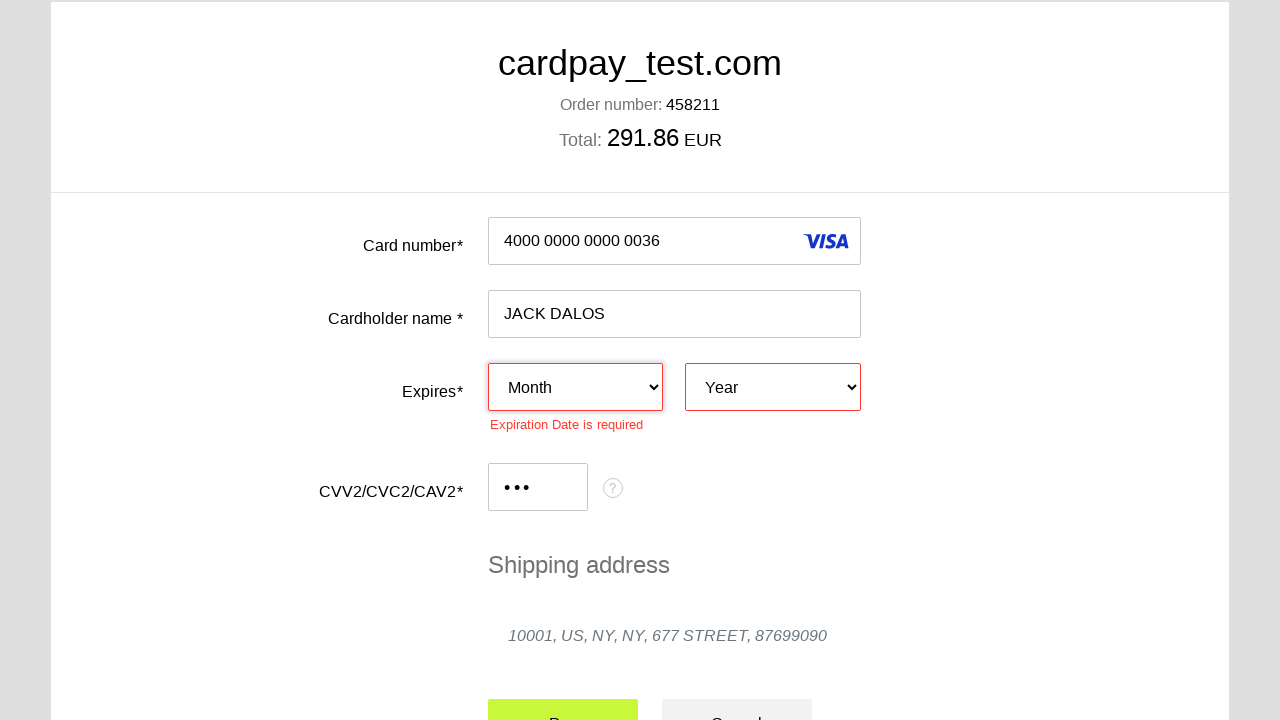

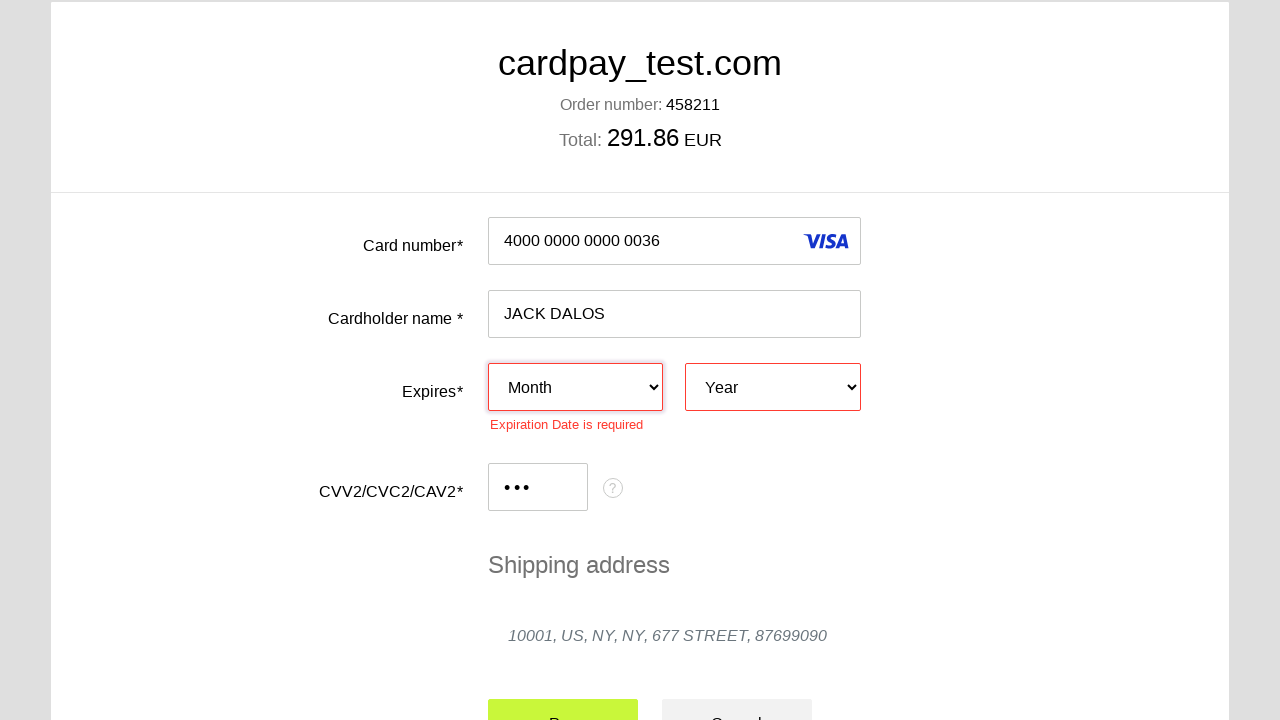